Tests a registration form on a Selenium practice page by clicking start test button, filling in login and password fields, checking a checkbox, and submitting the registration.

Starting URL: https://victoretc.github.io/selenium_waits/

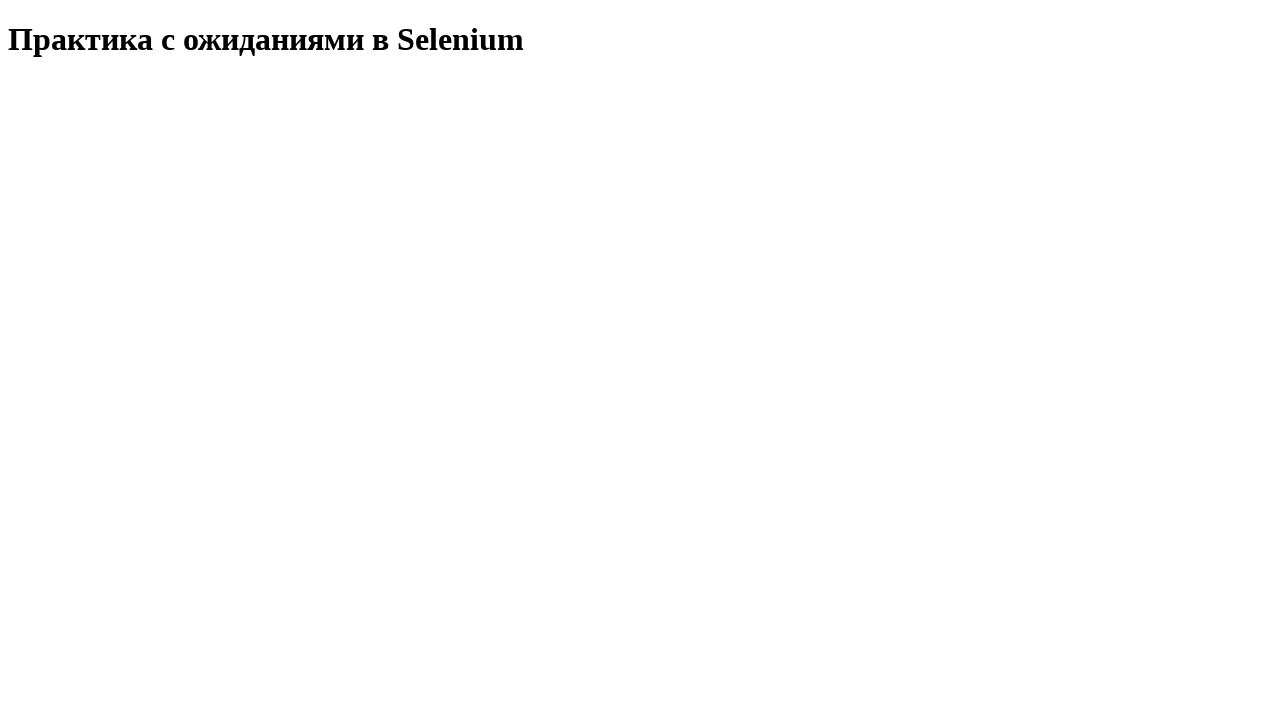

Start Test button became visible
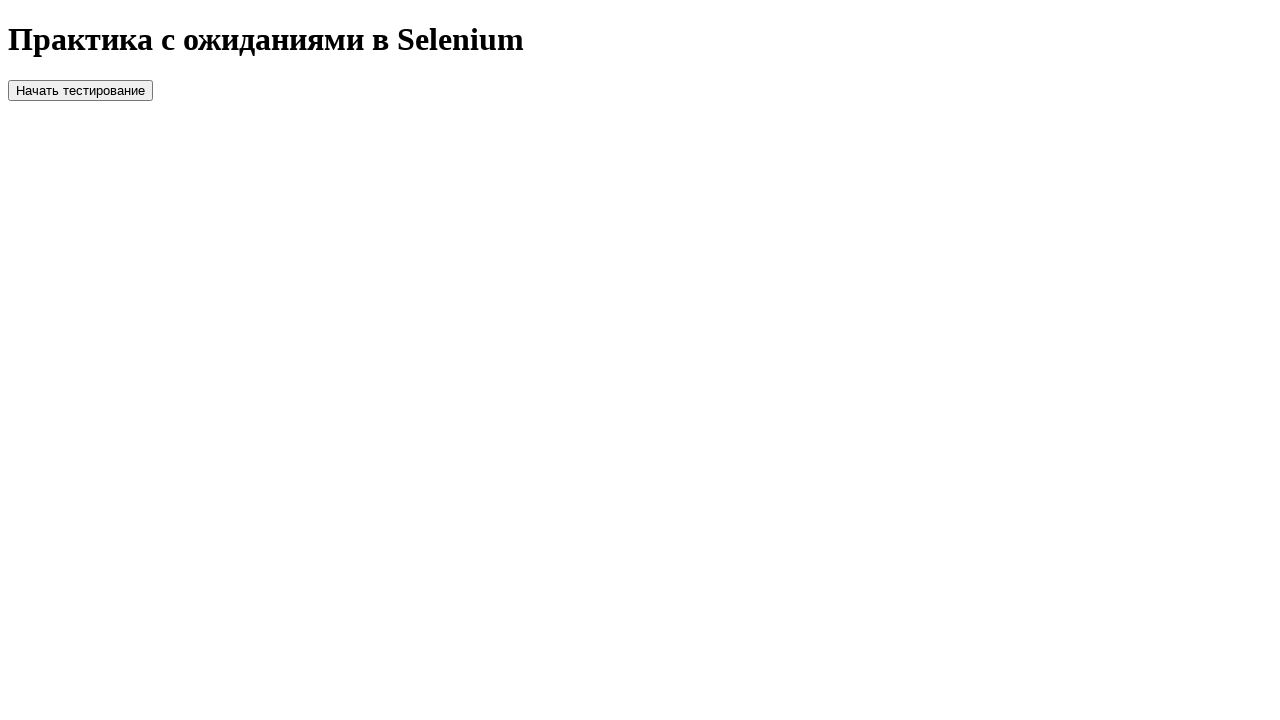

Clicked Start Test button at (80, 90) on button[id="startTest"]
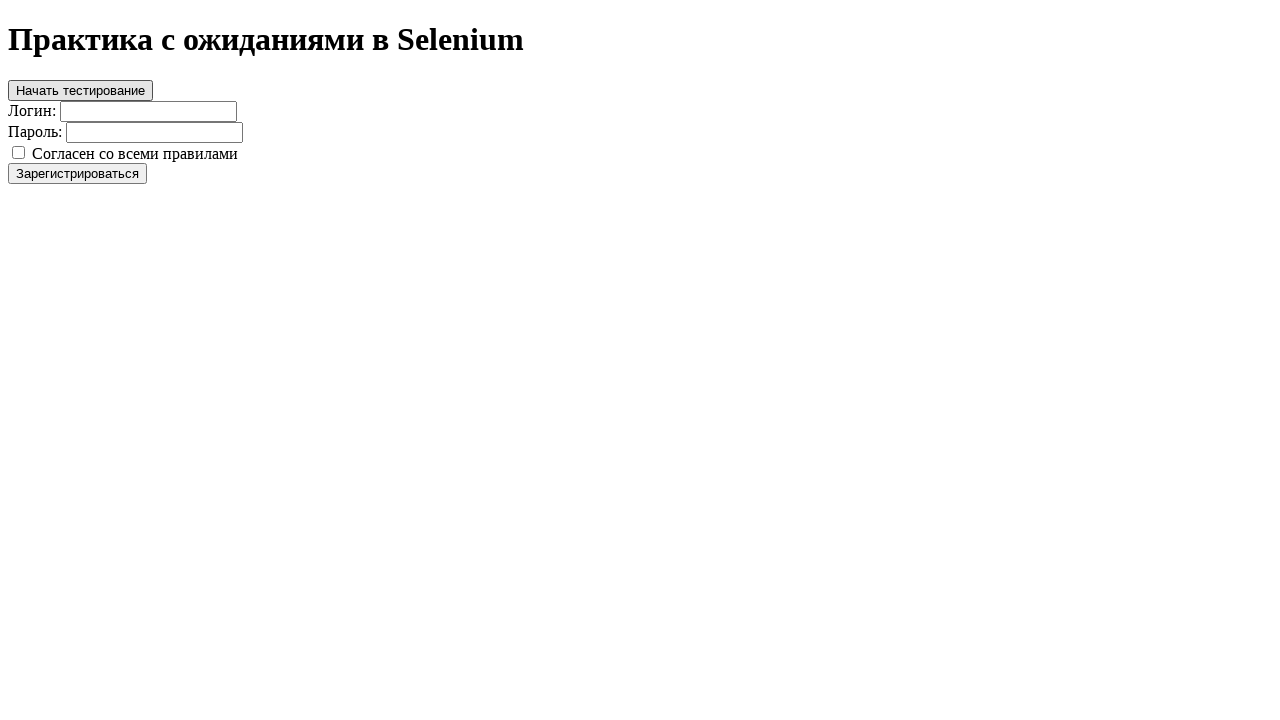

Filled login field with 'login' on input[id="login"]
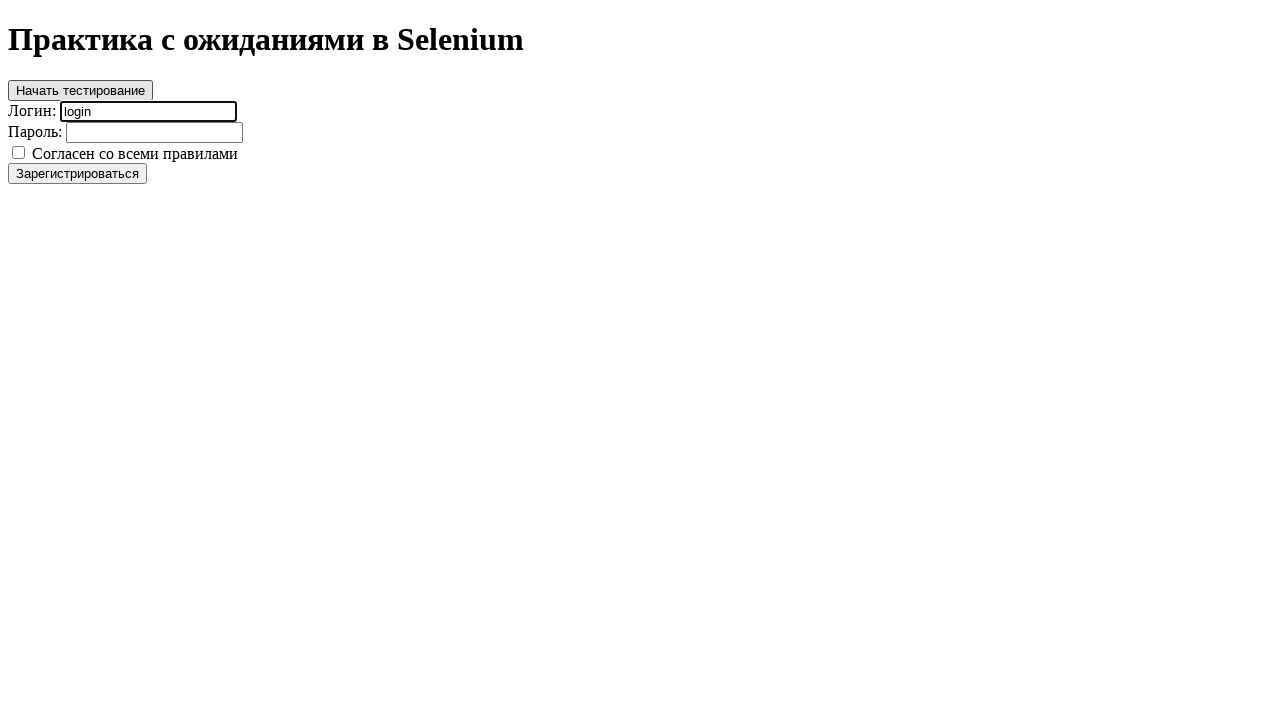

Filled password field with 'password' on input[id="password"]
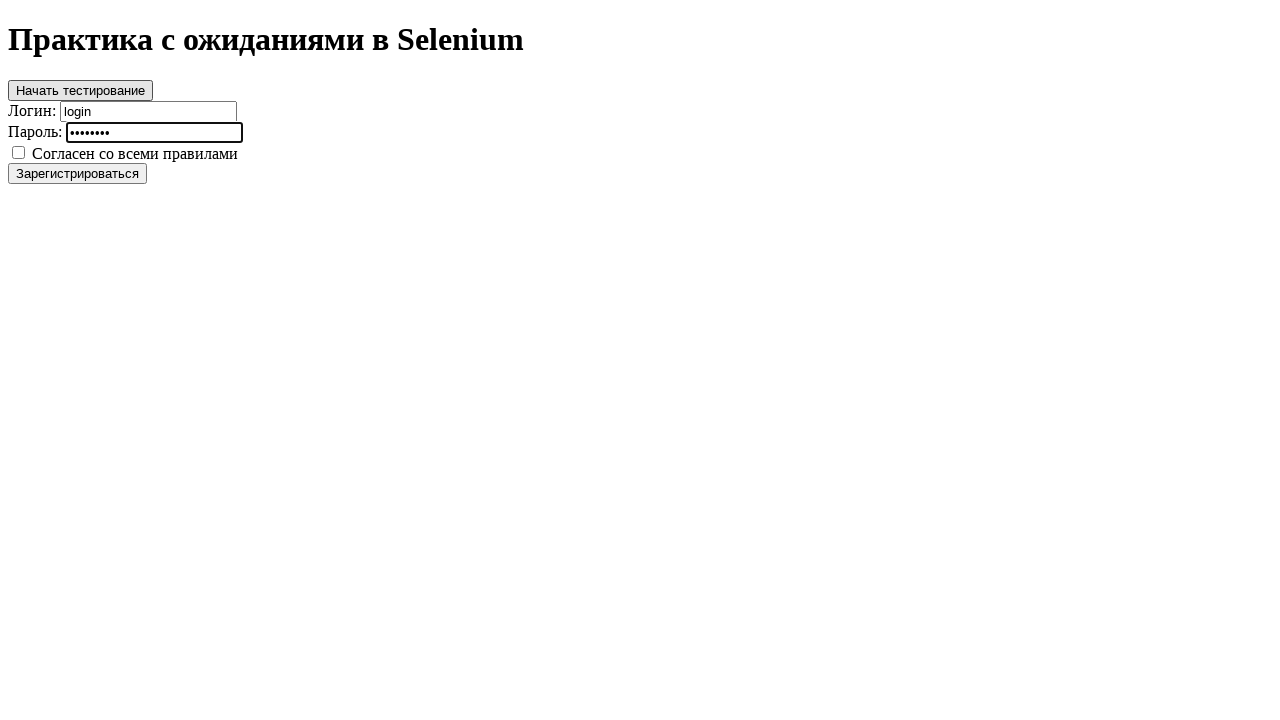

Checked the registration checkbox at (18, 152) on input[type="checkbox"]
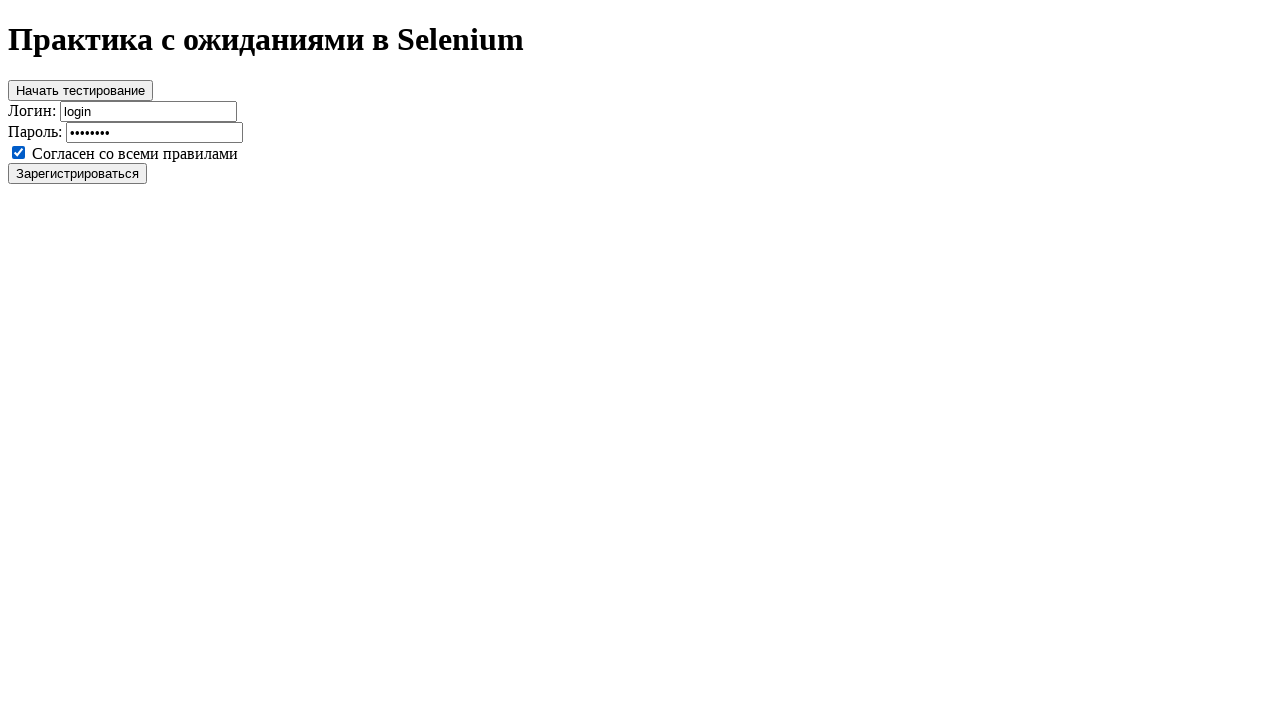

Clicked Register button at (78, 173) on button[id="register"]
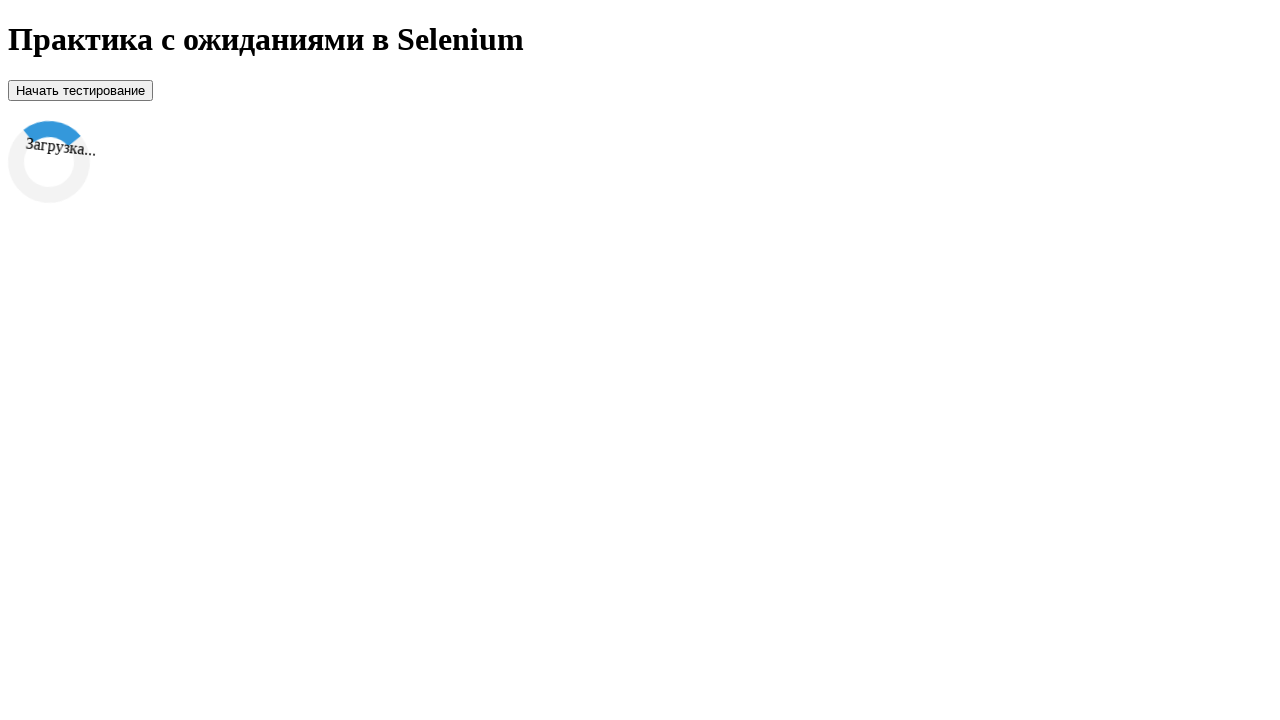

Loader disappeared after registration submission
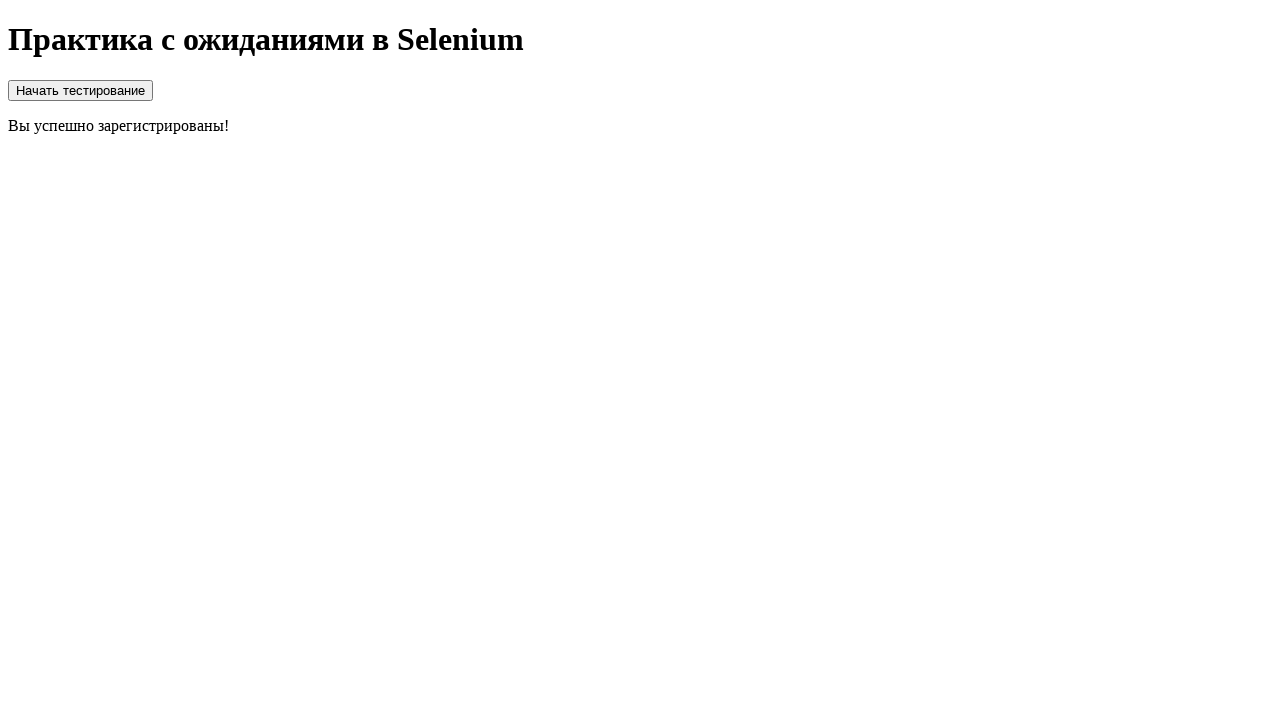

Success message appeared confirming registration completed
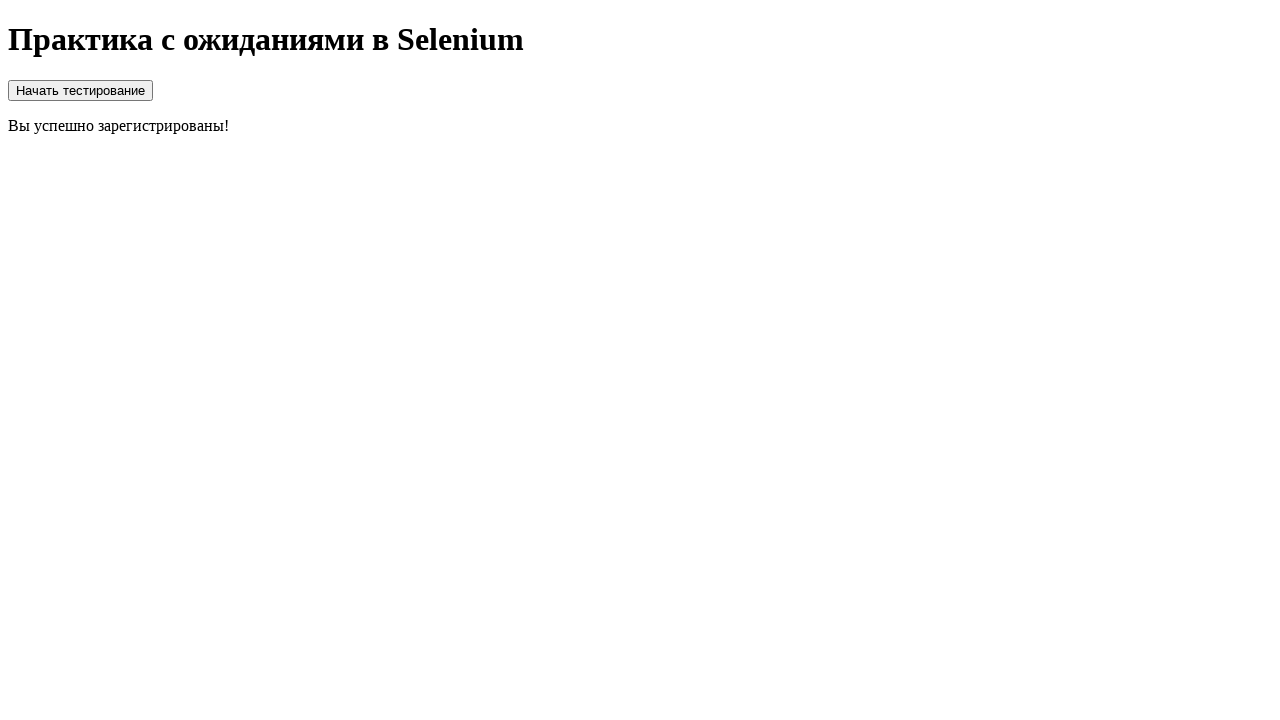

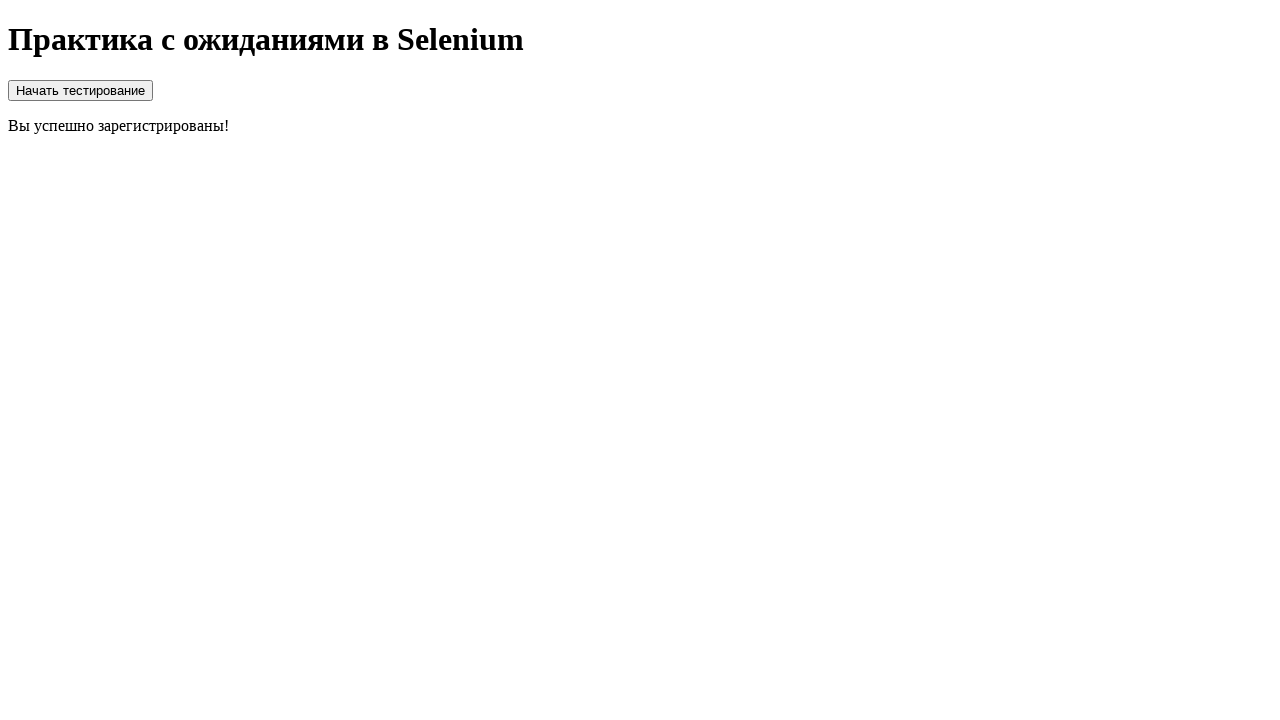